Tests checkbox functionality by clicking to select and deselect a checkbox, verifying its state changes

Starting URL: https://rahulshettyacademy.com/AutomationPractice/

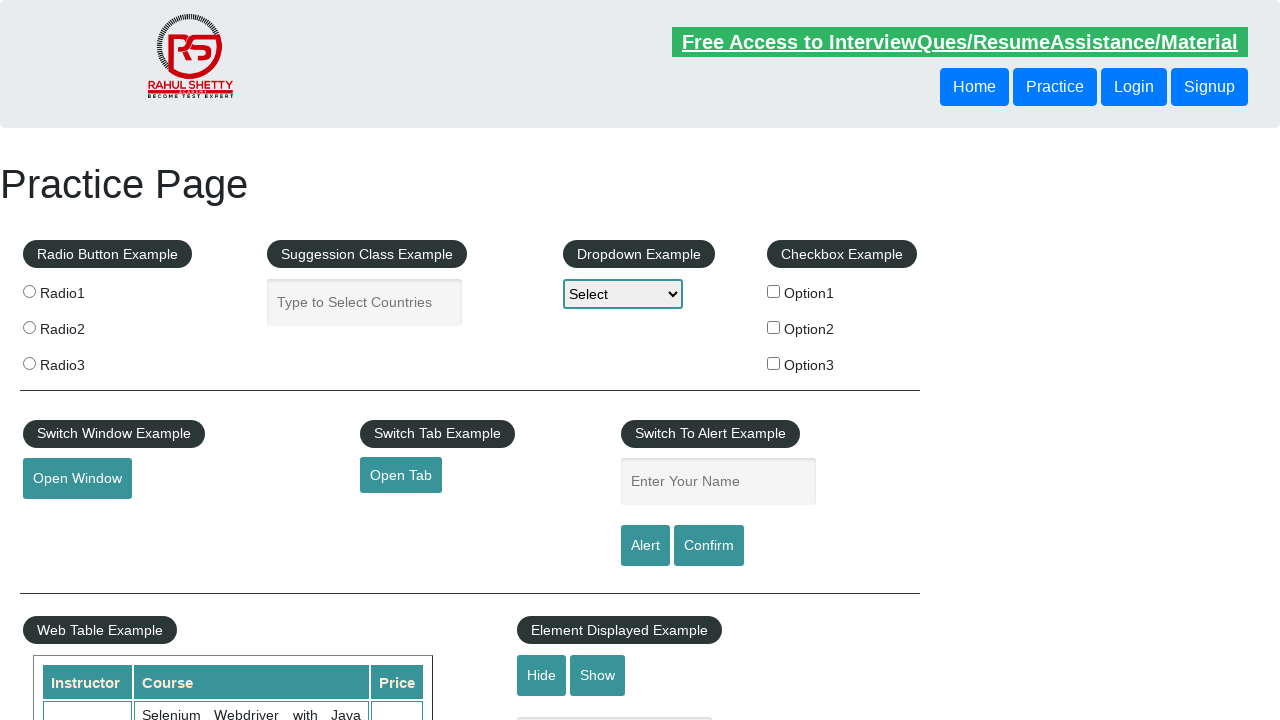

Clicked checkbox option 1 to select it at (774, 291) on #checkBoxOption1
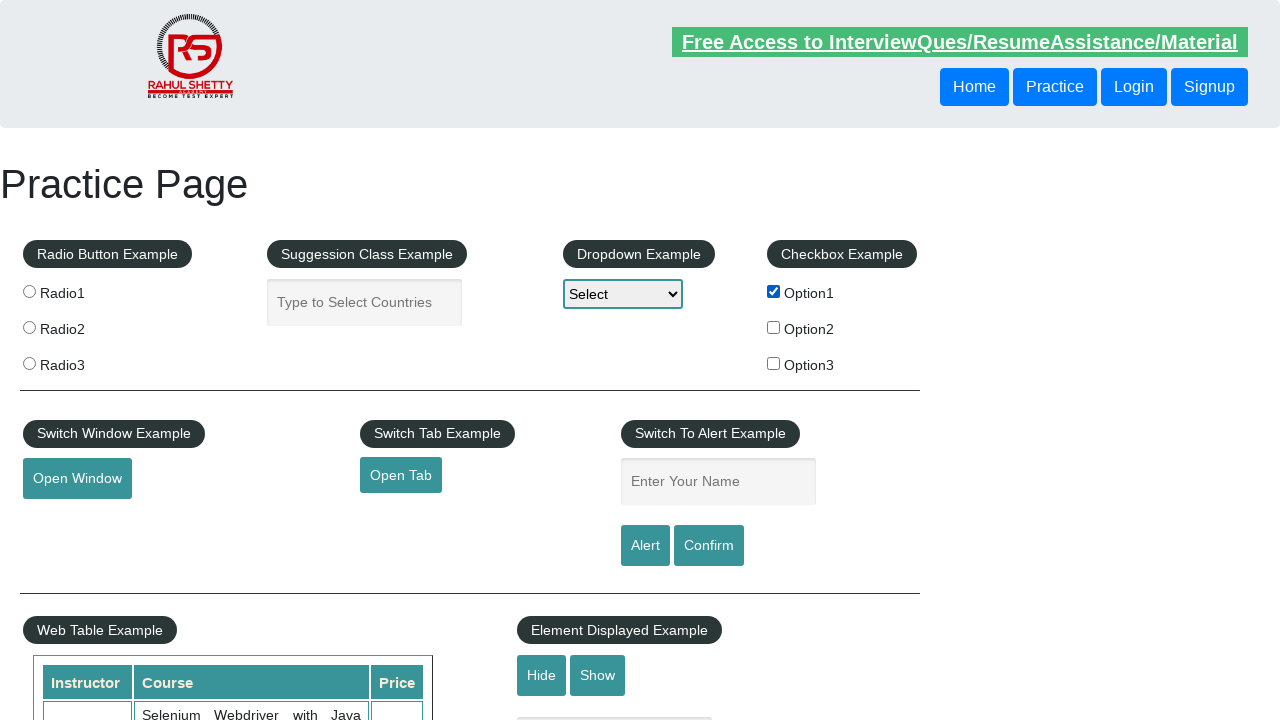

Verified checkbox option 1 is selected
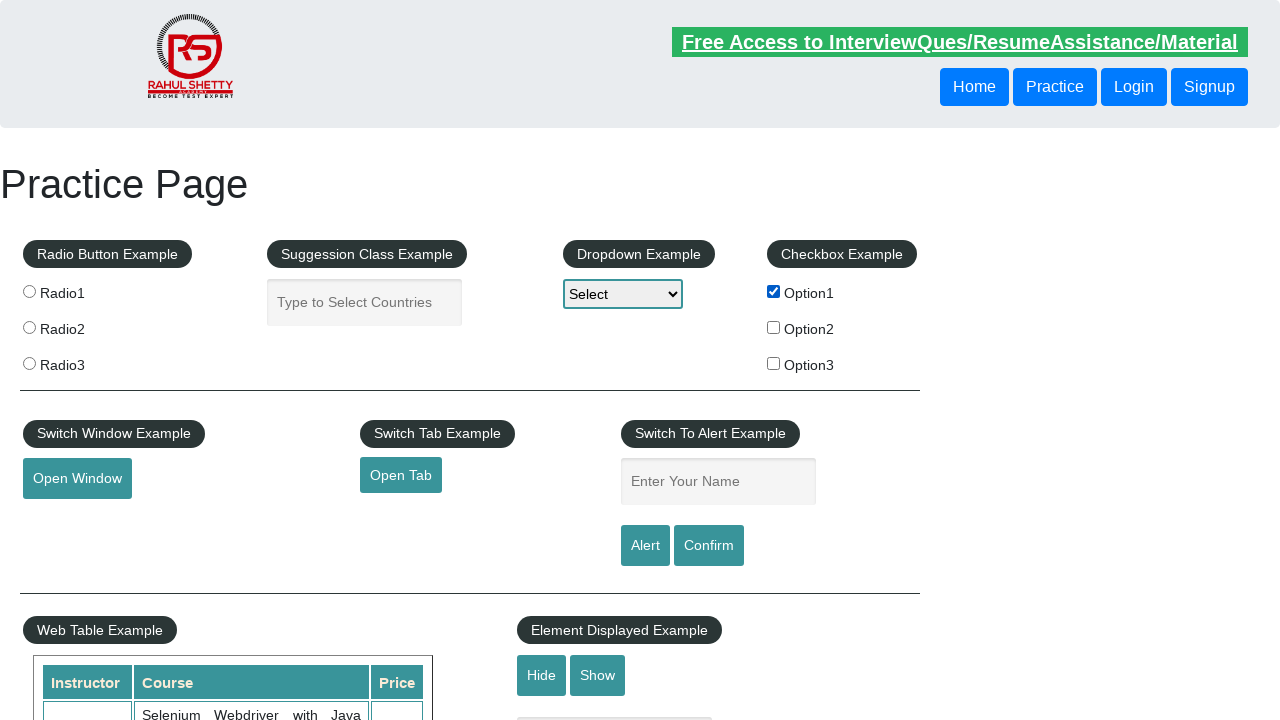

Clicked checkbox option 1 again to deselect it at (774, 291) on #checkBoxOption1
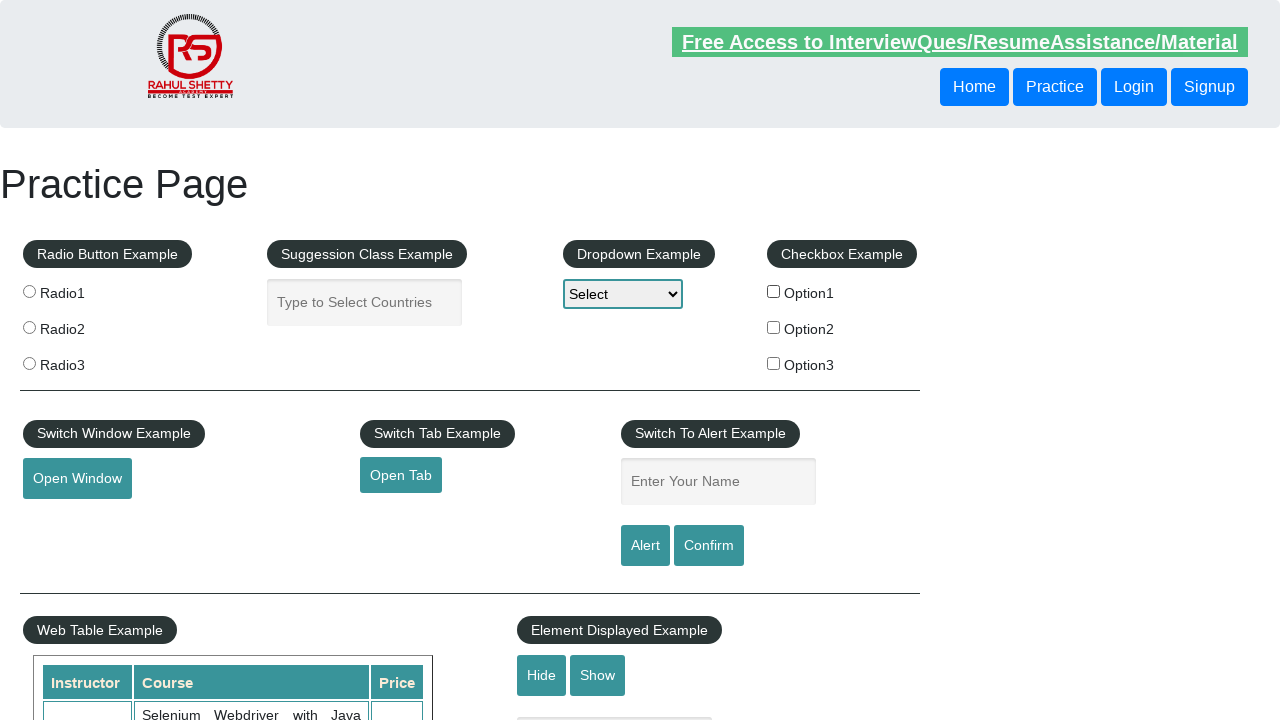

Verified checkbox option 1 is deselected
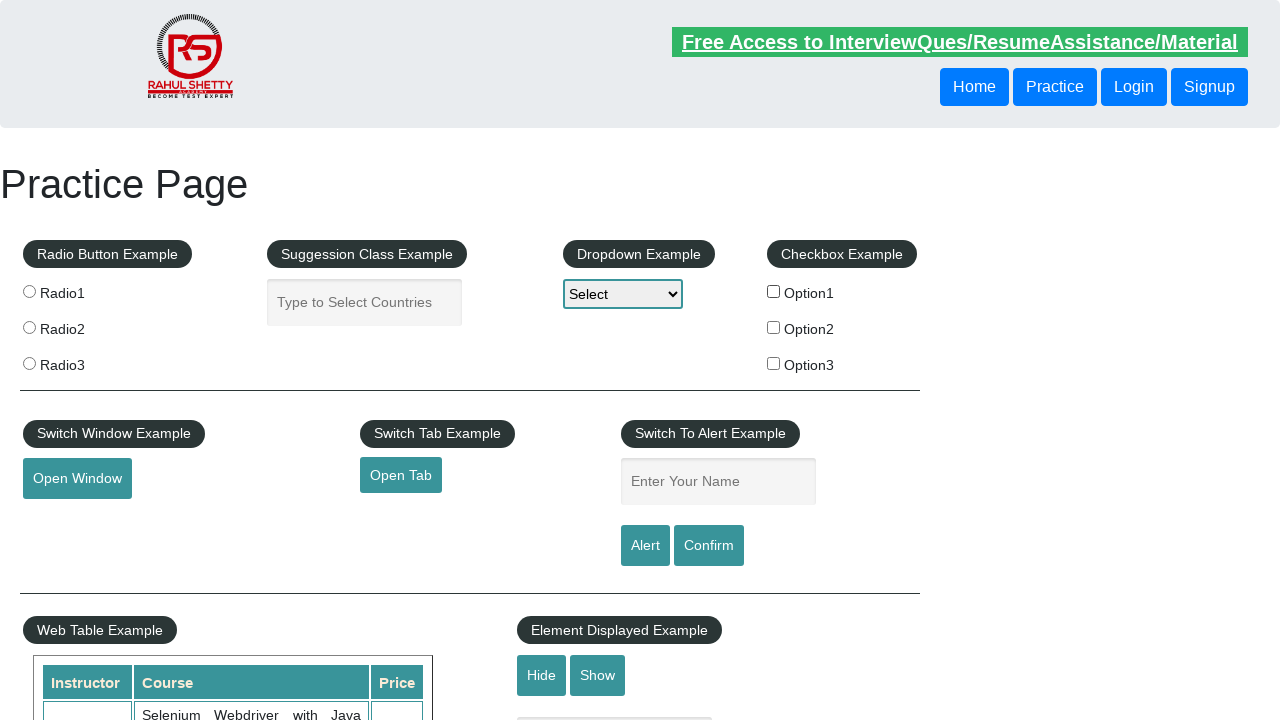

Counted total checkboxes on page: 3
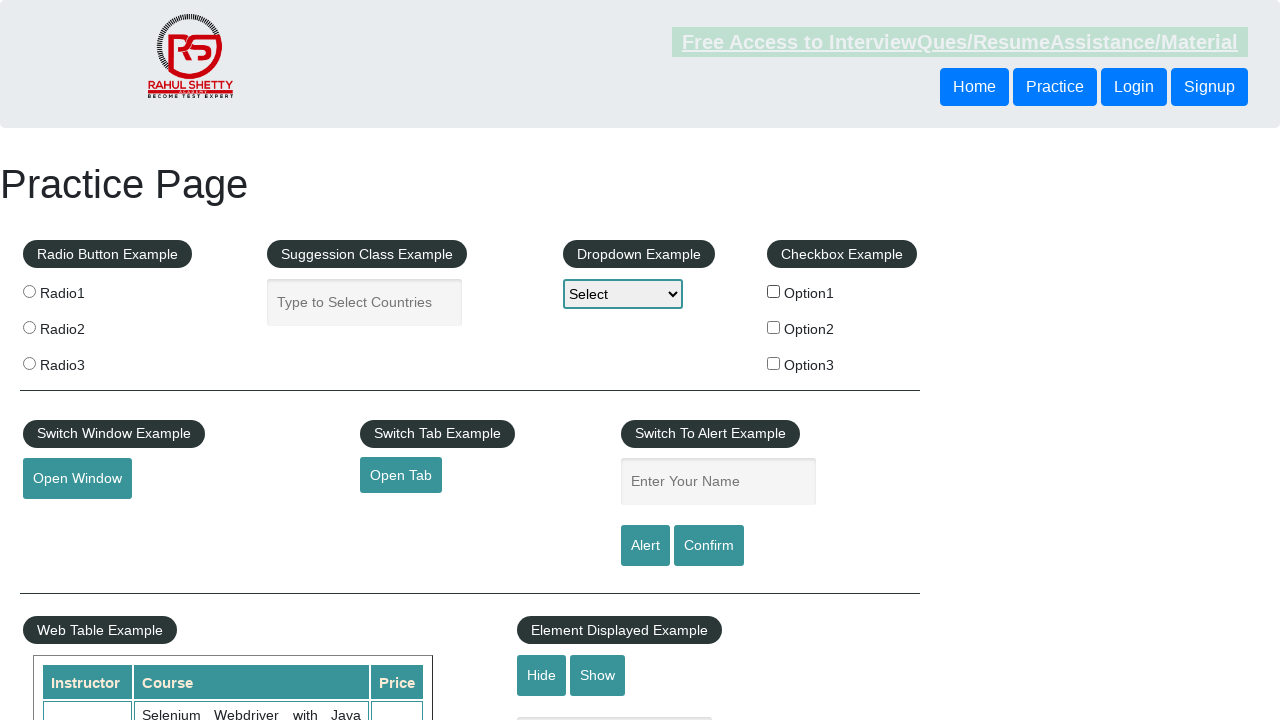

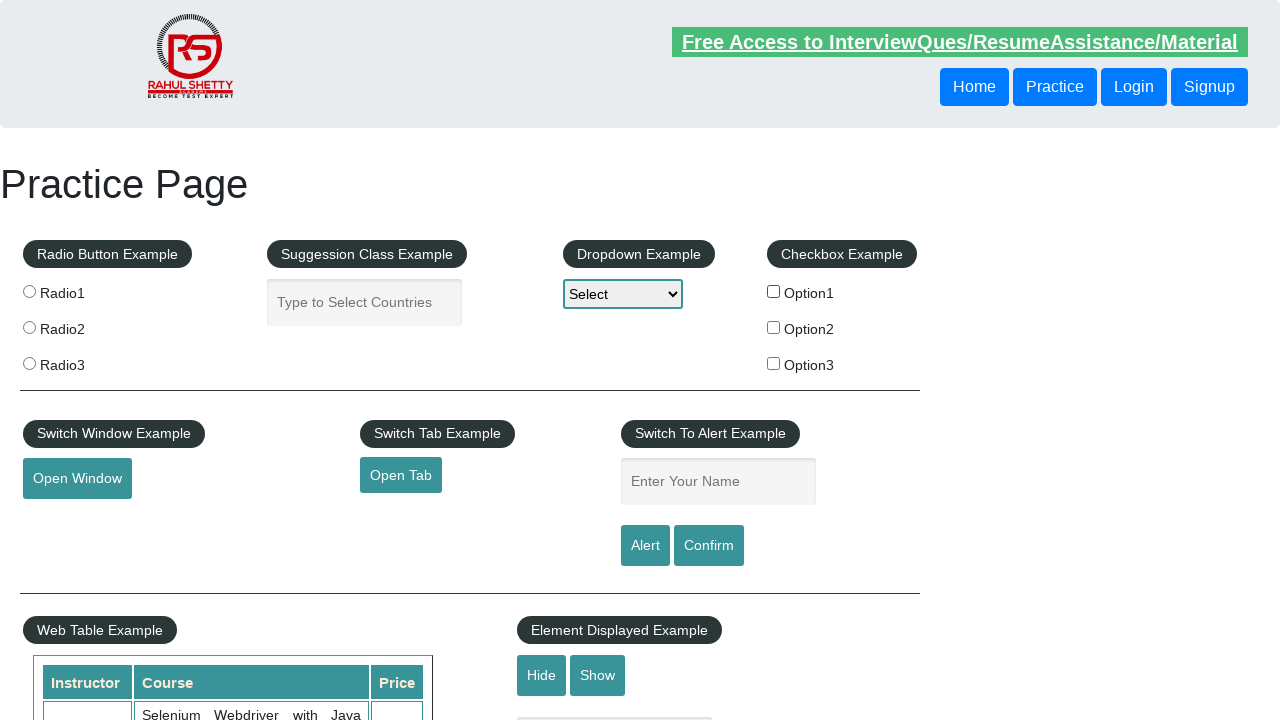